Tests popup window handling by scrolling to a link, clicking it to open a popup window, and then closing all browser windows

Starting URL: https://omayo.blogspot.com/

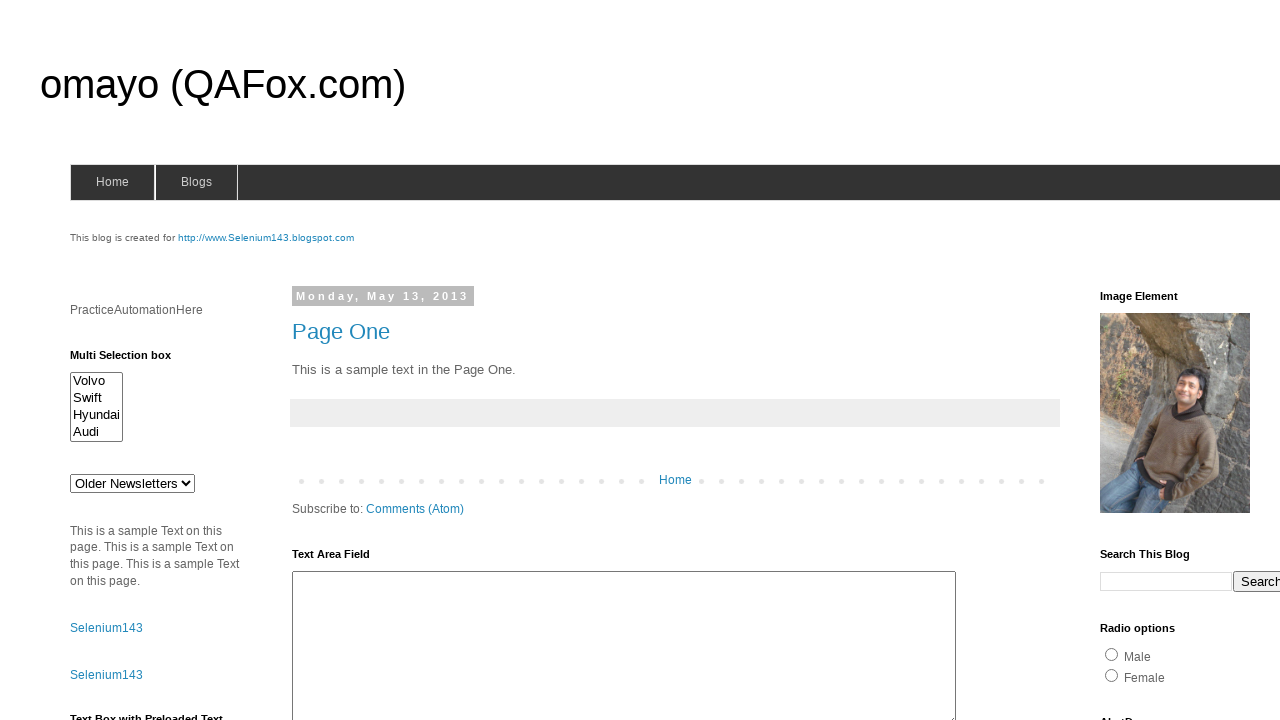

Scrolled to 'Open a popup window' link
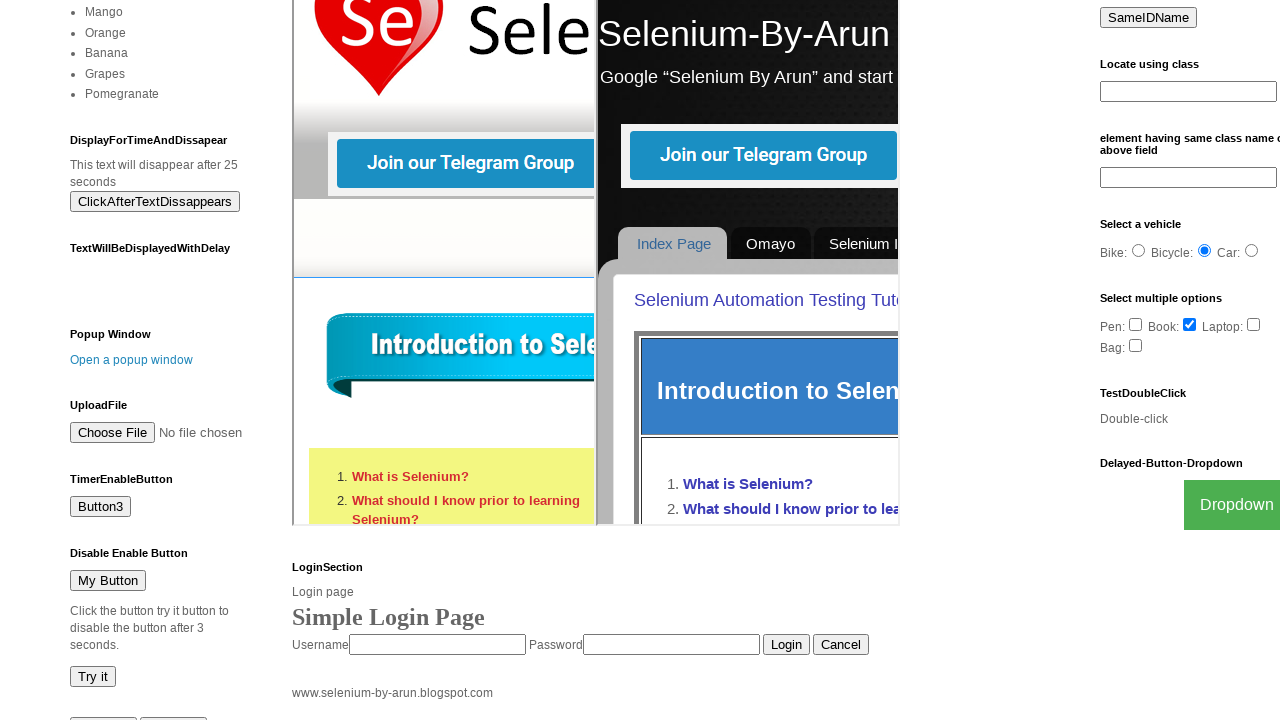

Clicked popup link to open new window at (132, 360) on text=Open a popup window
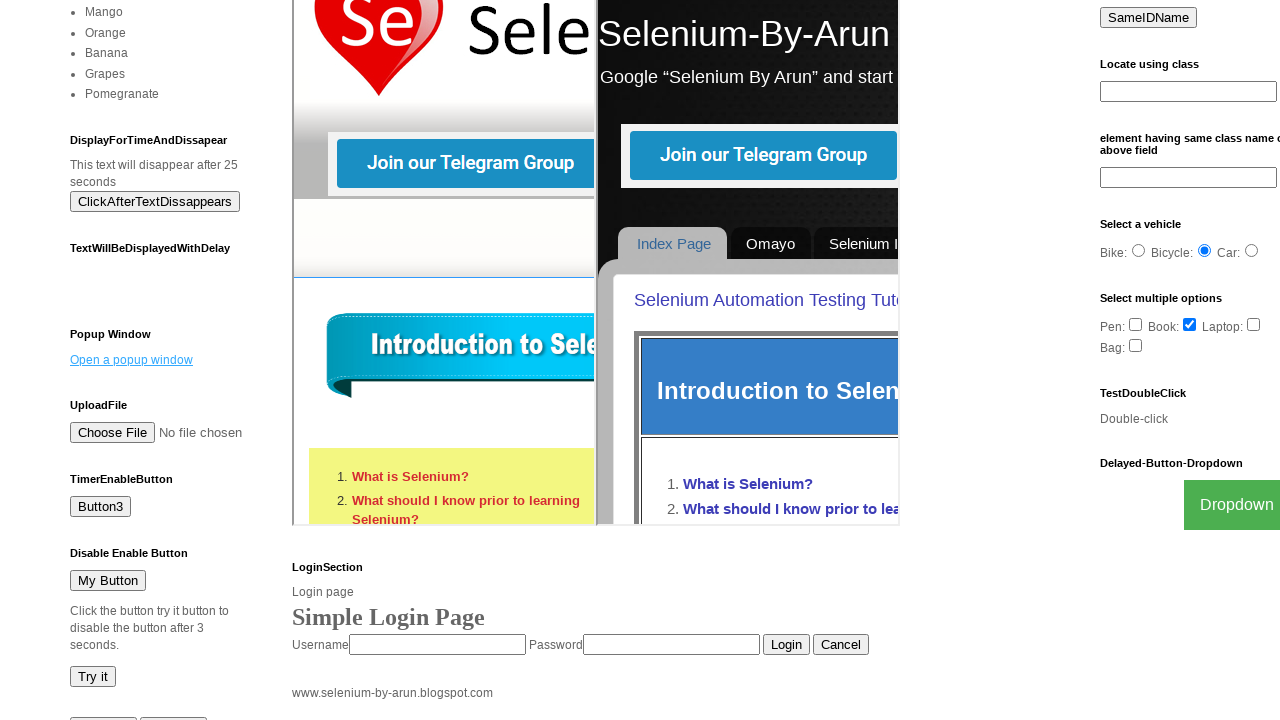

Retrieved new popup page object
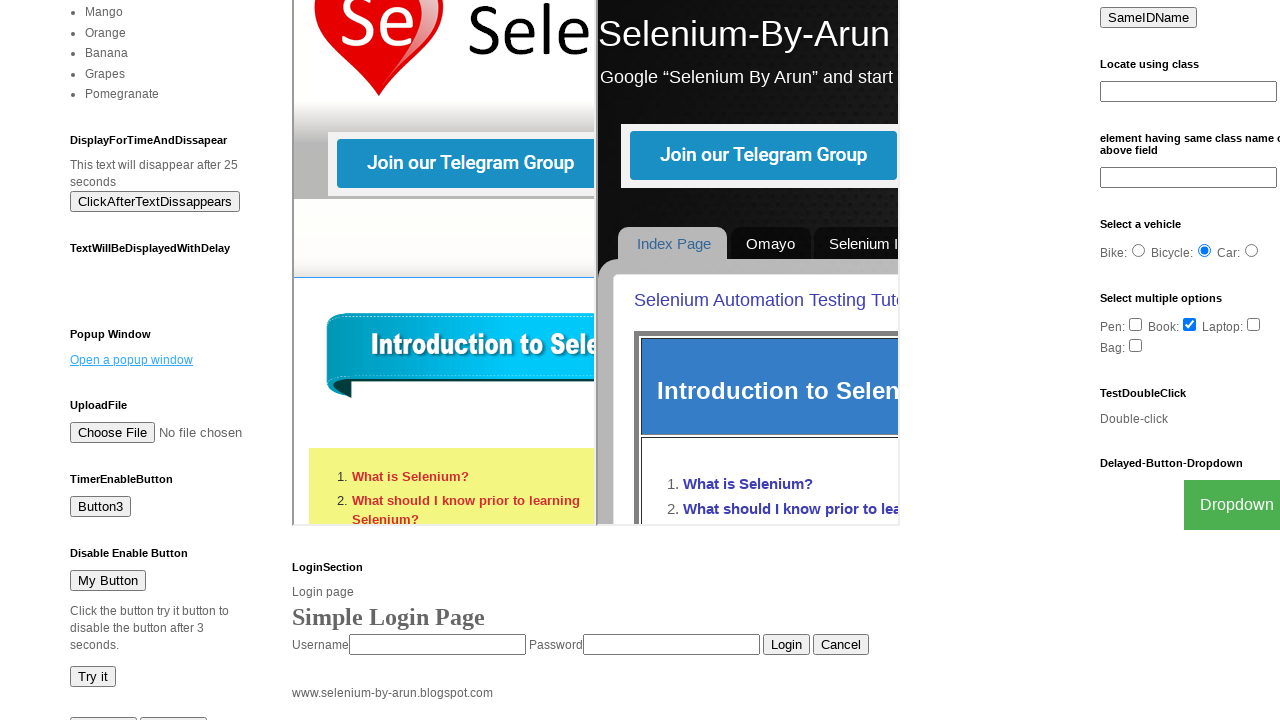

Popup window loaded successfully
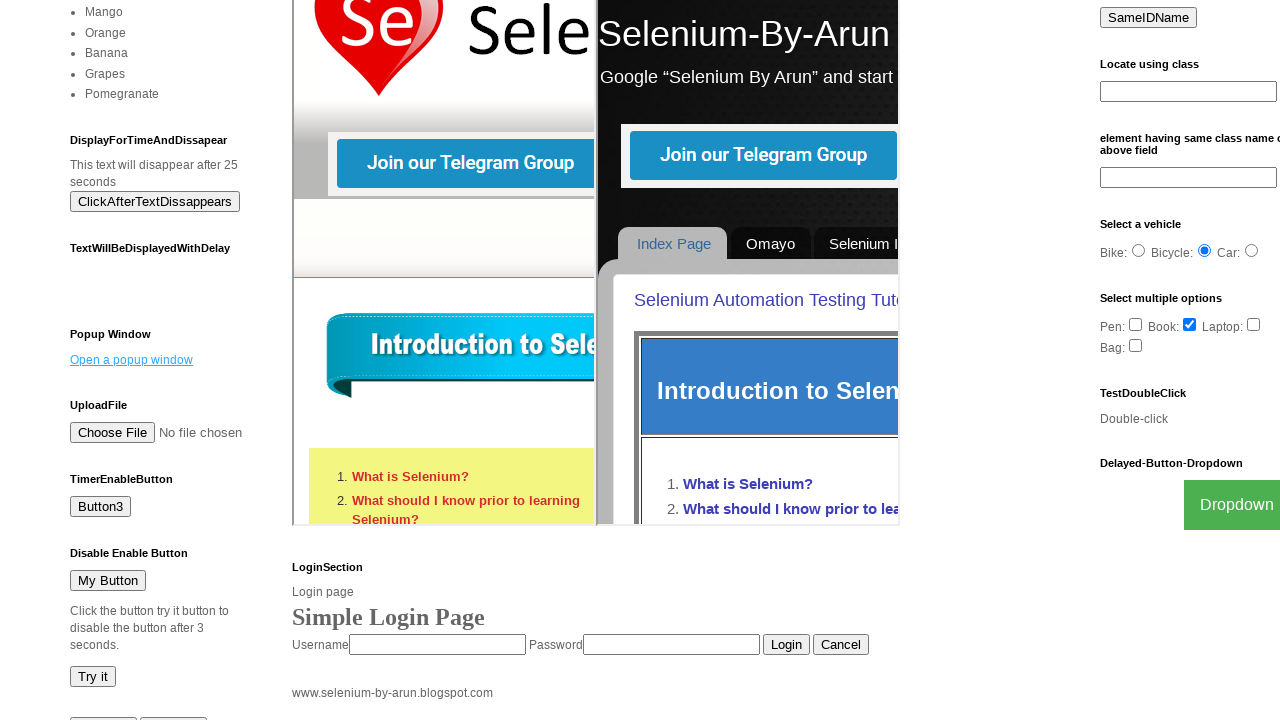

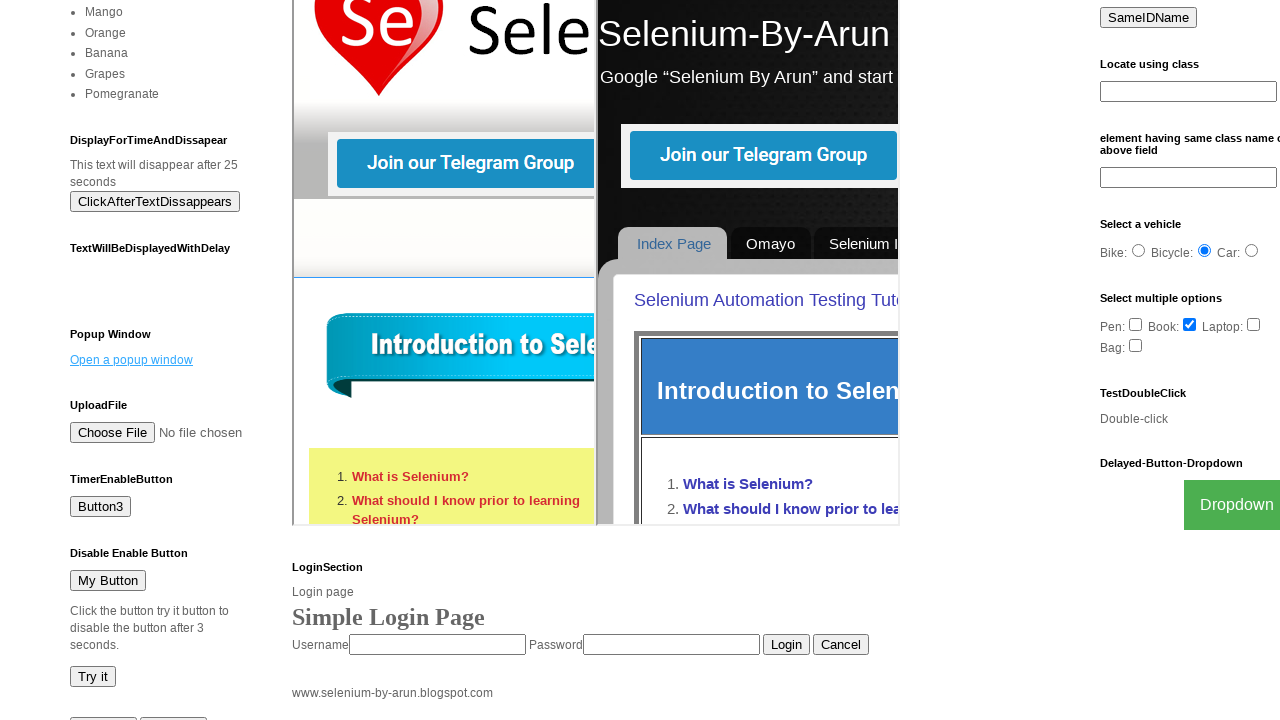